Tests DuckDuckGo search functionality by searching for "python" and verifying results contain python.org

Starting URL: https://www.duckduckgo.com

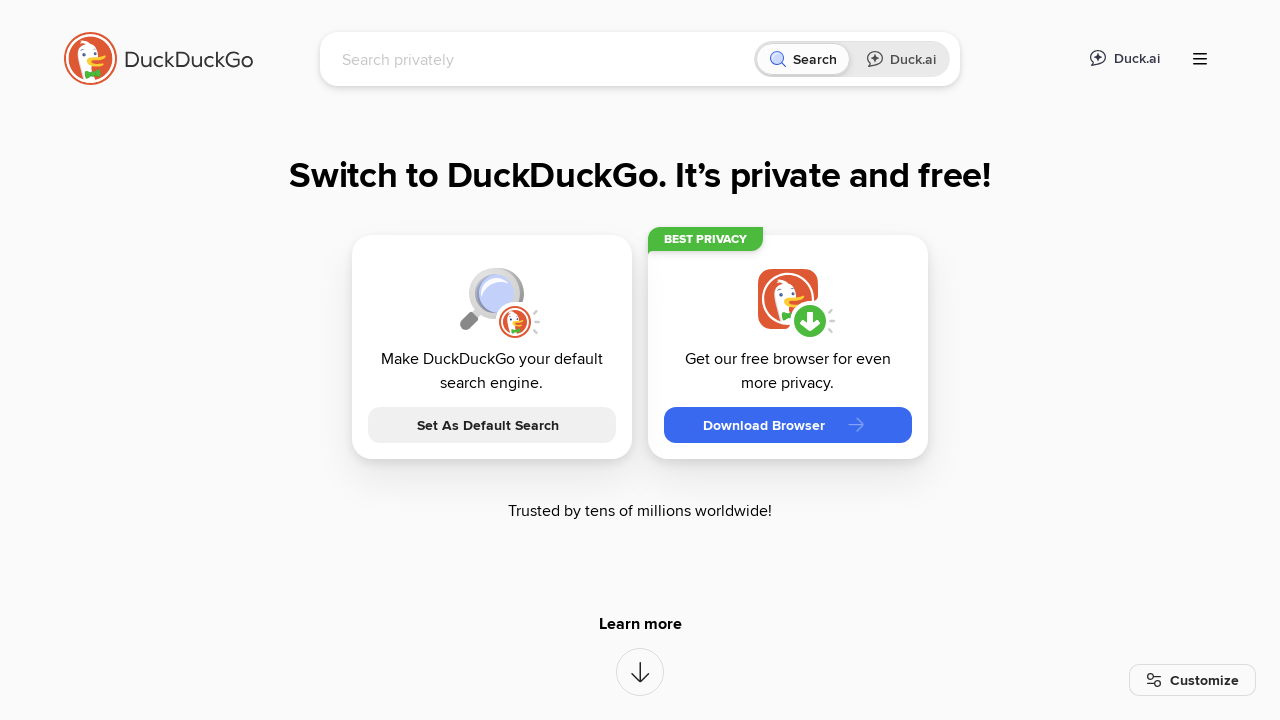

Cleared search field on input[name='q']
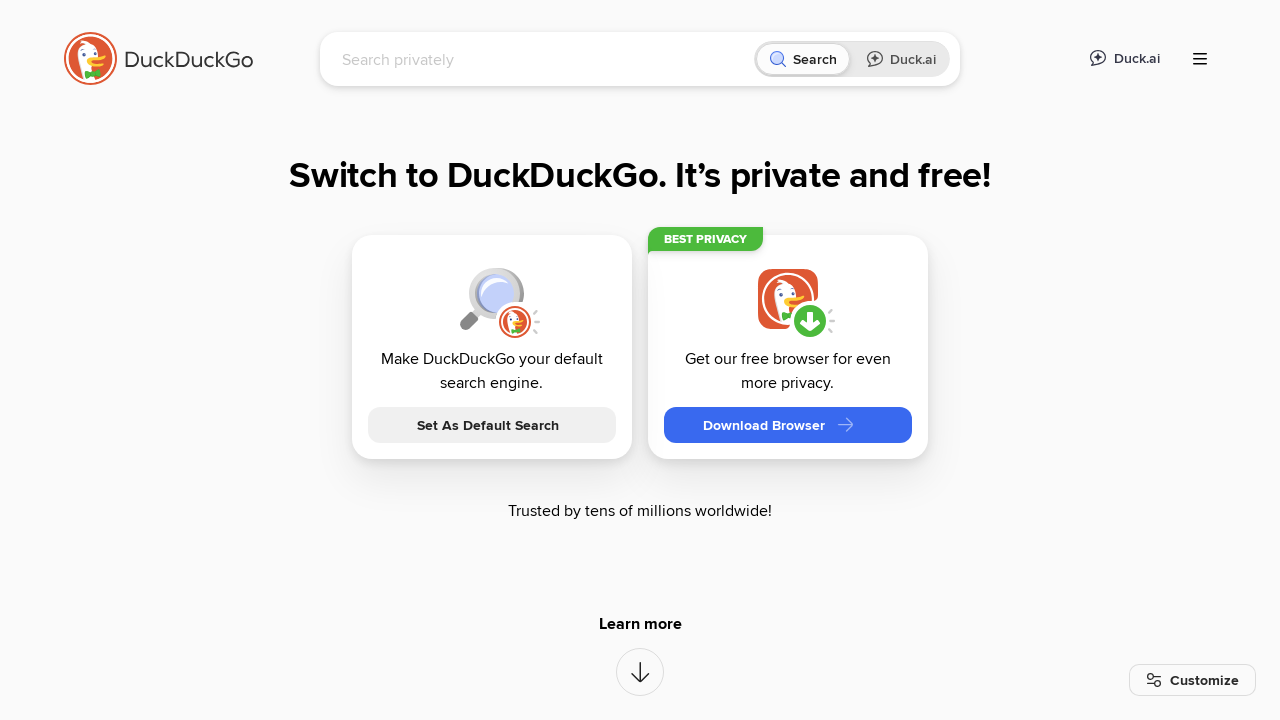

Filled search field with 'python' on input[name='q']
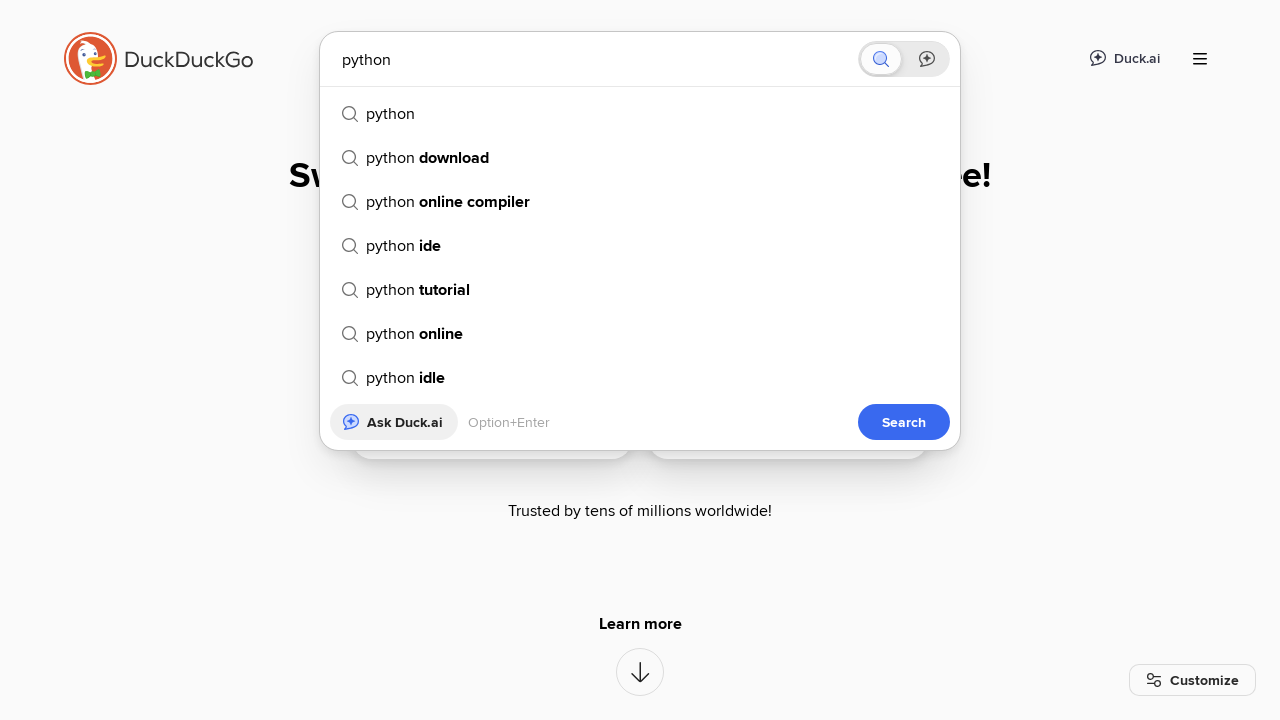

Submitted search by pressing Enter on input[name='q']
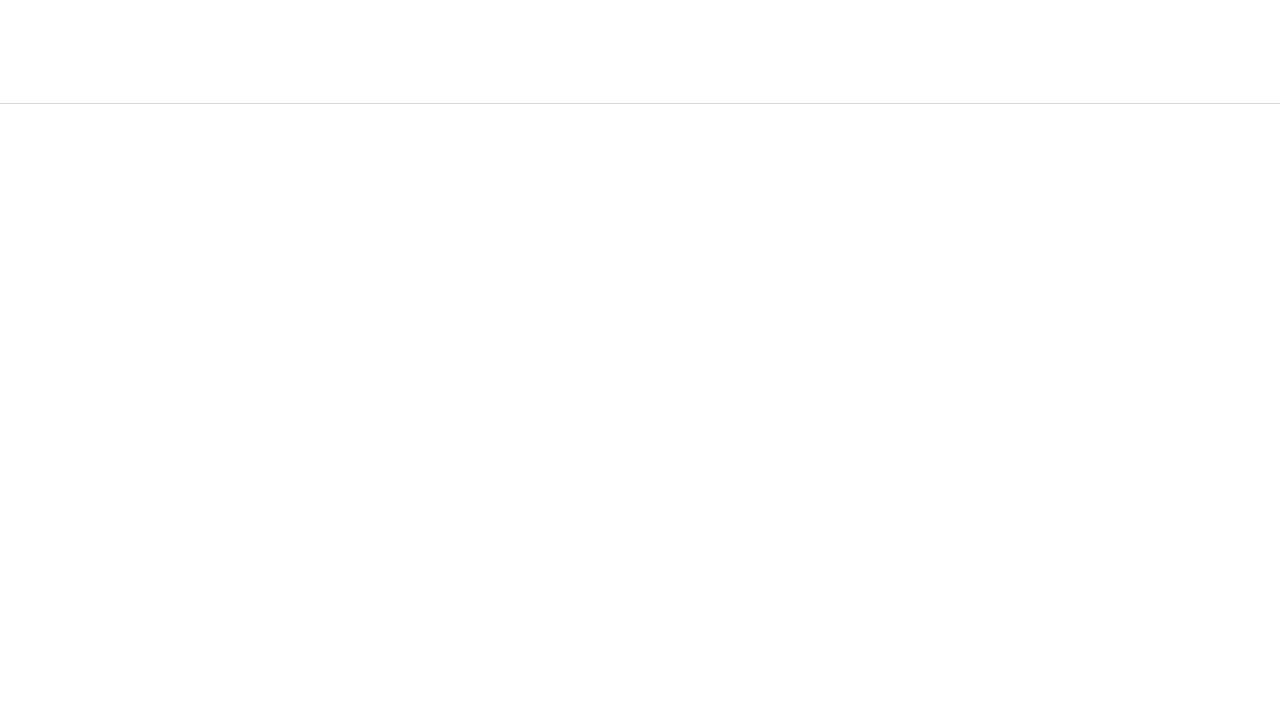

Waited for search results to load (networkidle)
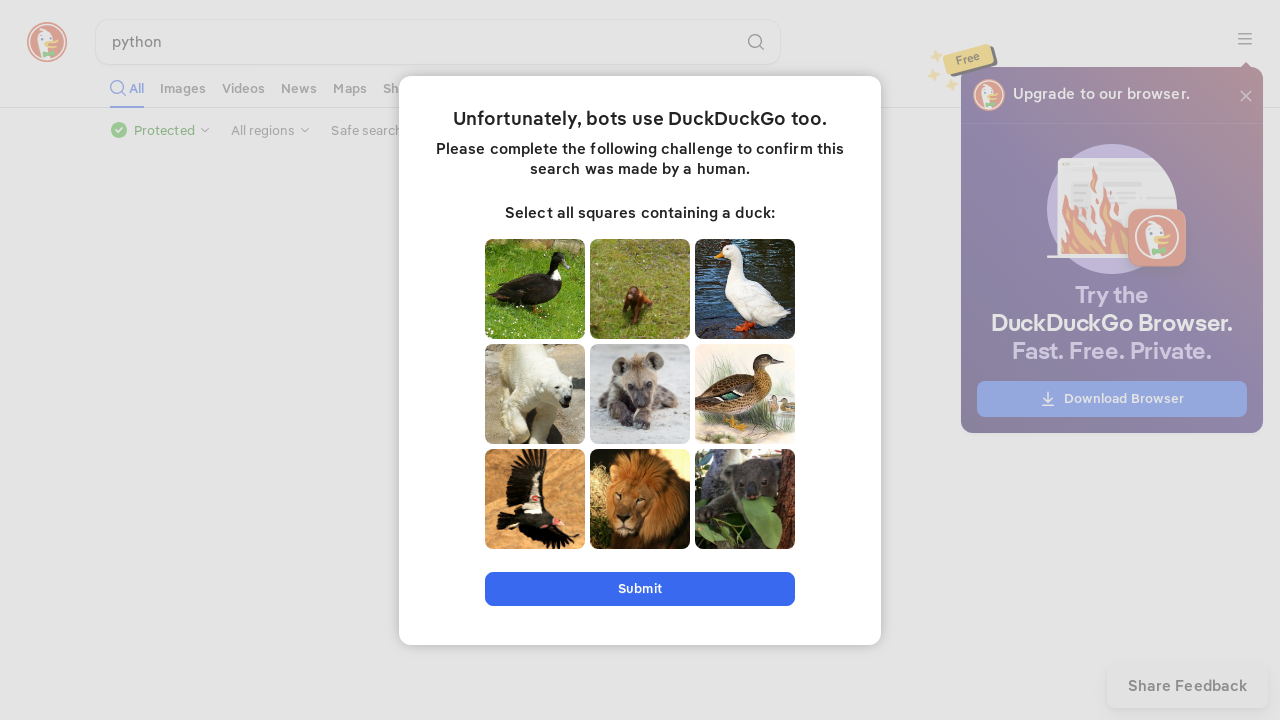

Verified that python.org appears in search results
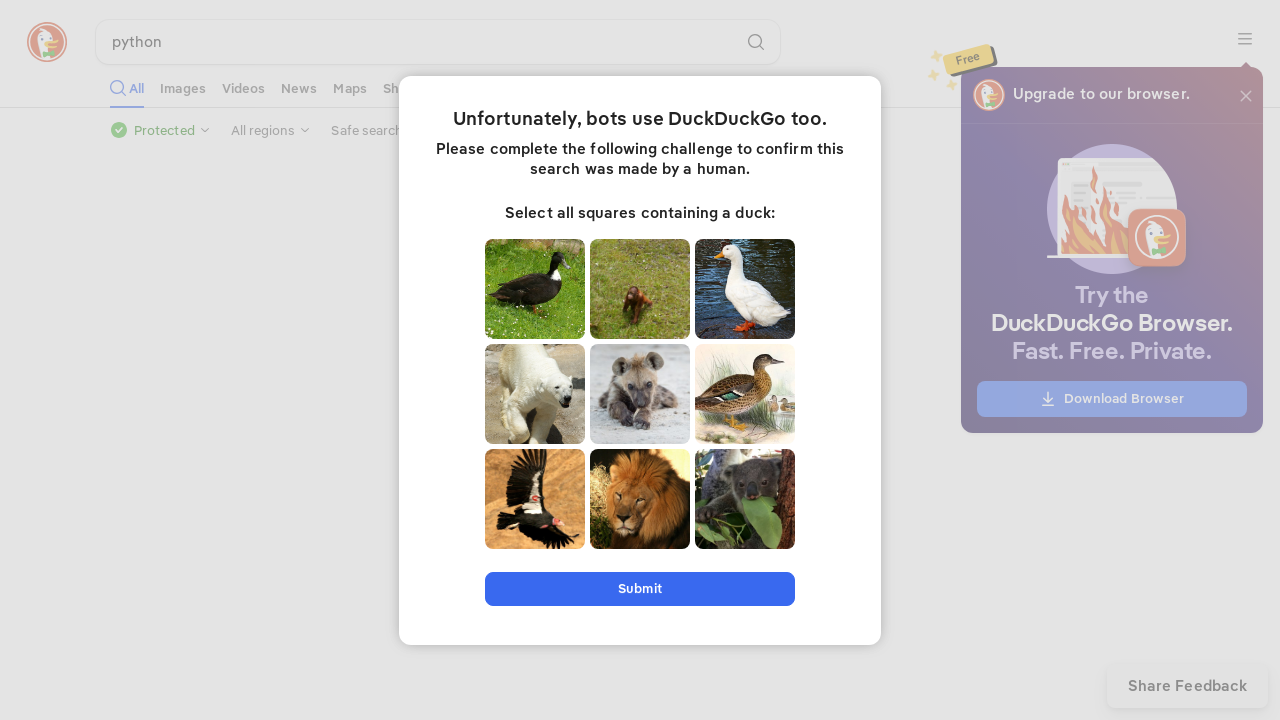

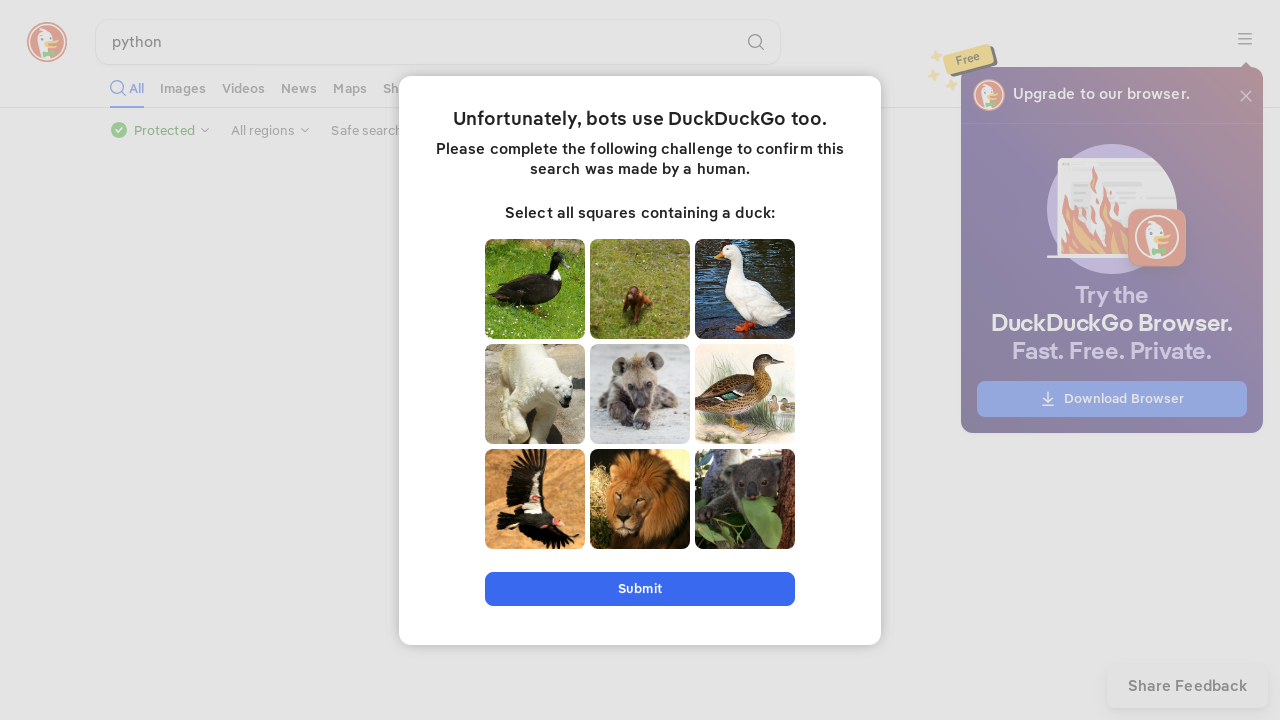